Navigates to the sign-in page by clicking the Sign In link and verifies the welcome text is displayed

Starting URL: https://courses.ultimateqa.com/

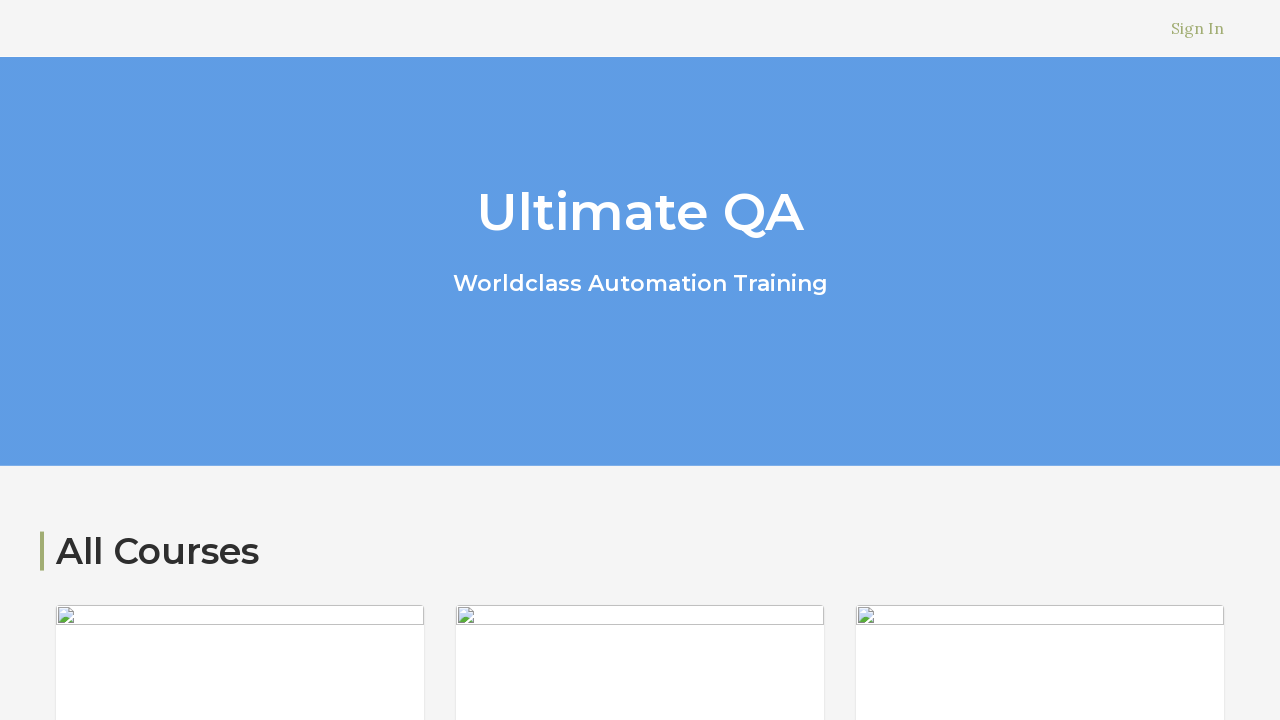

Clicked Sign In link to navigate to login page at (1198, 28) on a:text('Sign In')
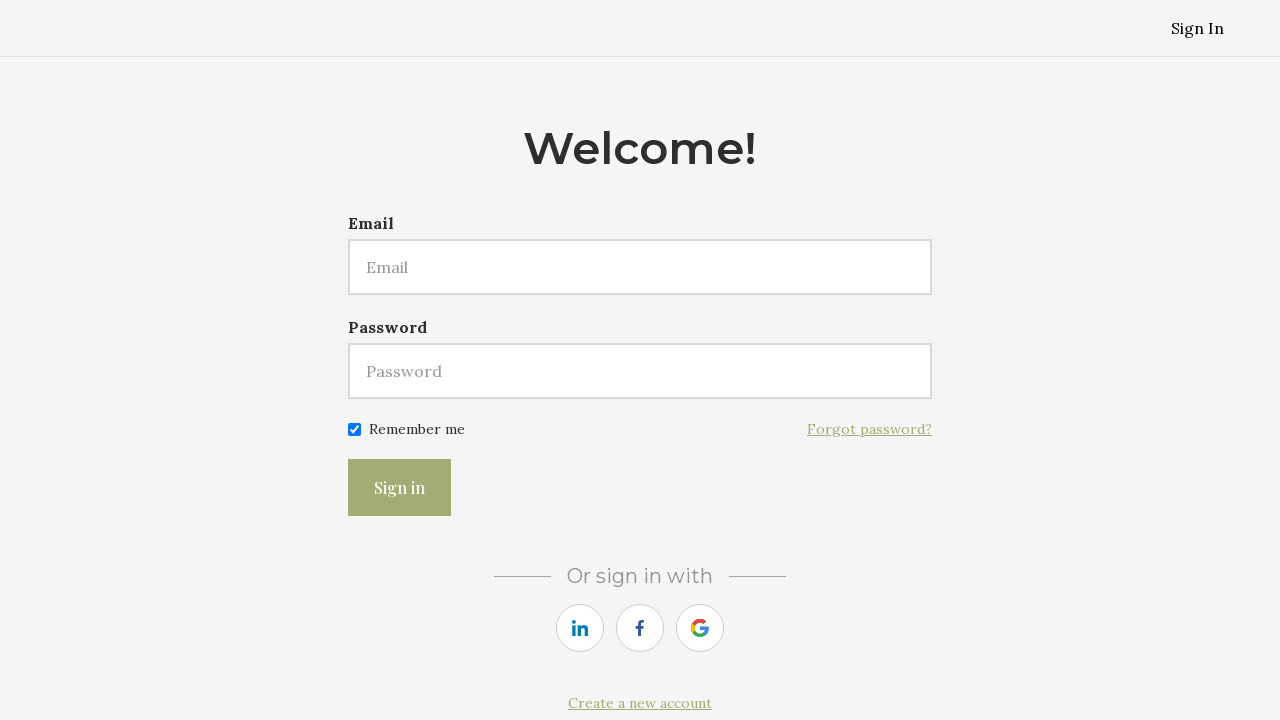

Welcome text (h2.page__heading) is now visible on login page
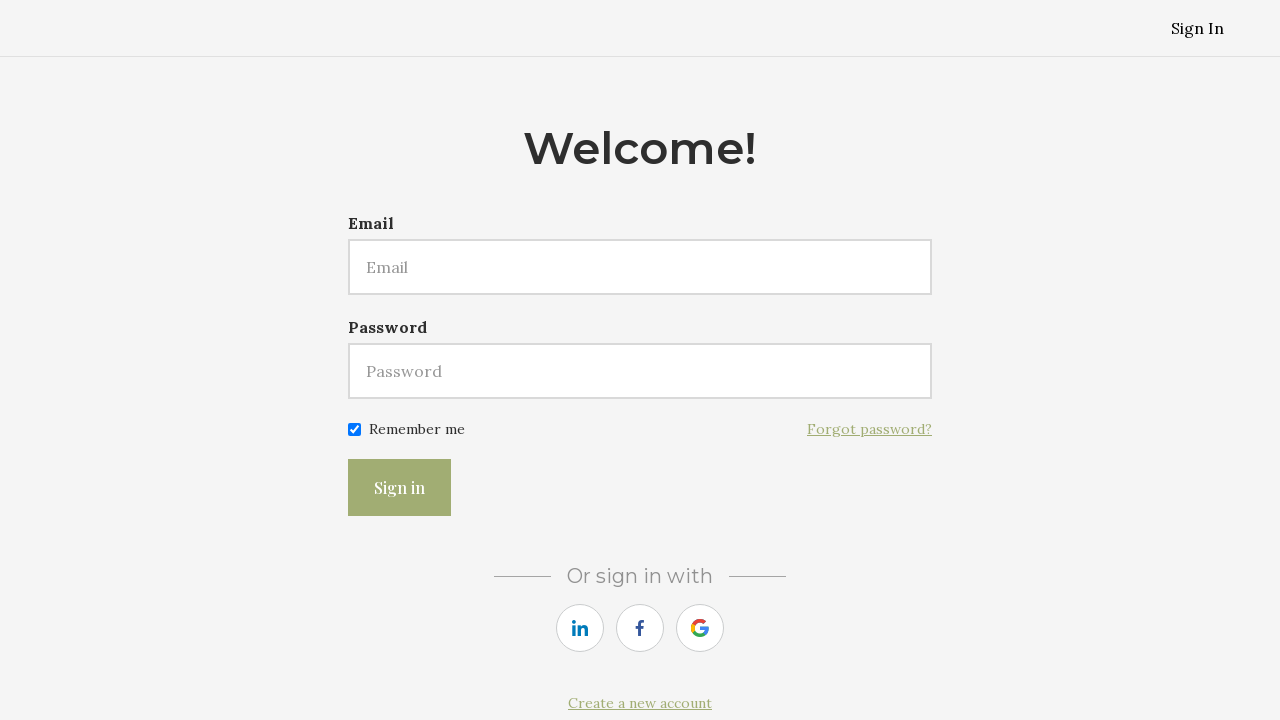

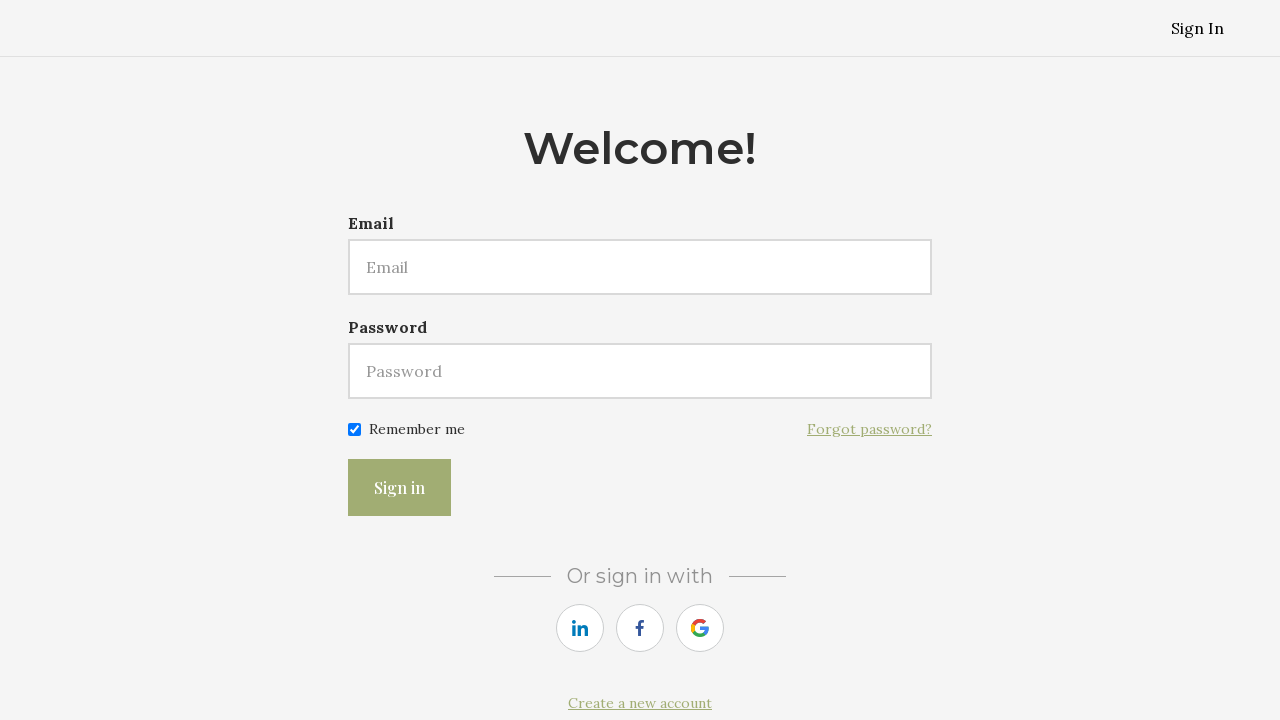